Tests multiple window handling by clicking a link that opens a new window, then switching between the parent and child windows to verify content in each.

Starting URL: https://the-internet.herokuapp.com/

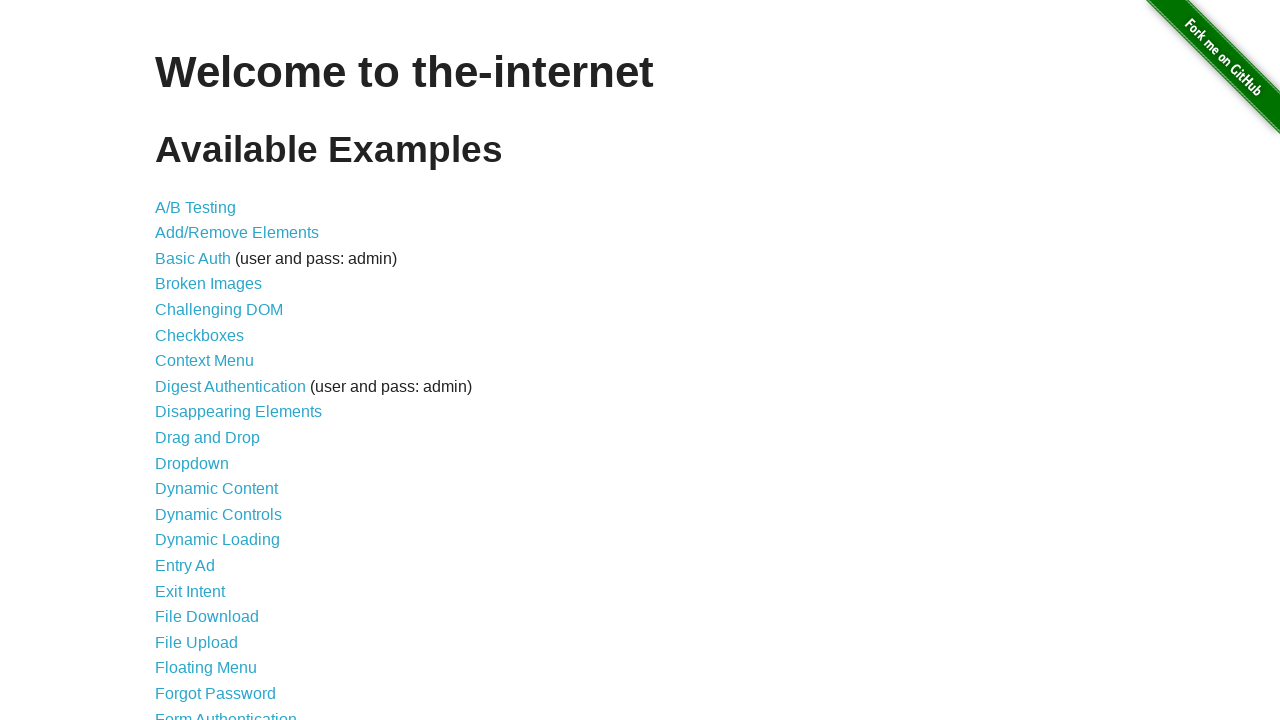

Clicked on 'Multiple Windows' link at (218, 369) on text=Multiple Windows
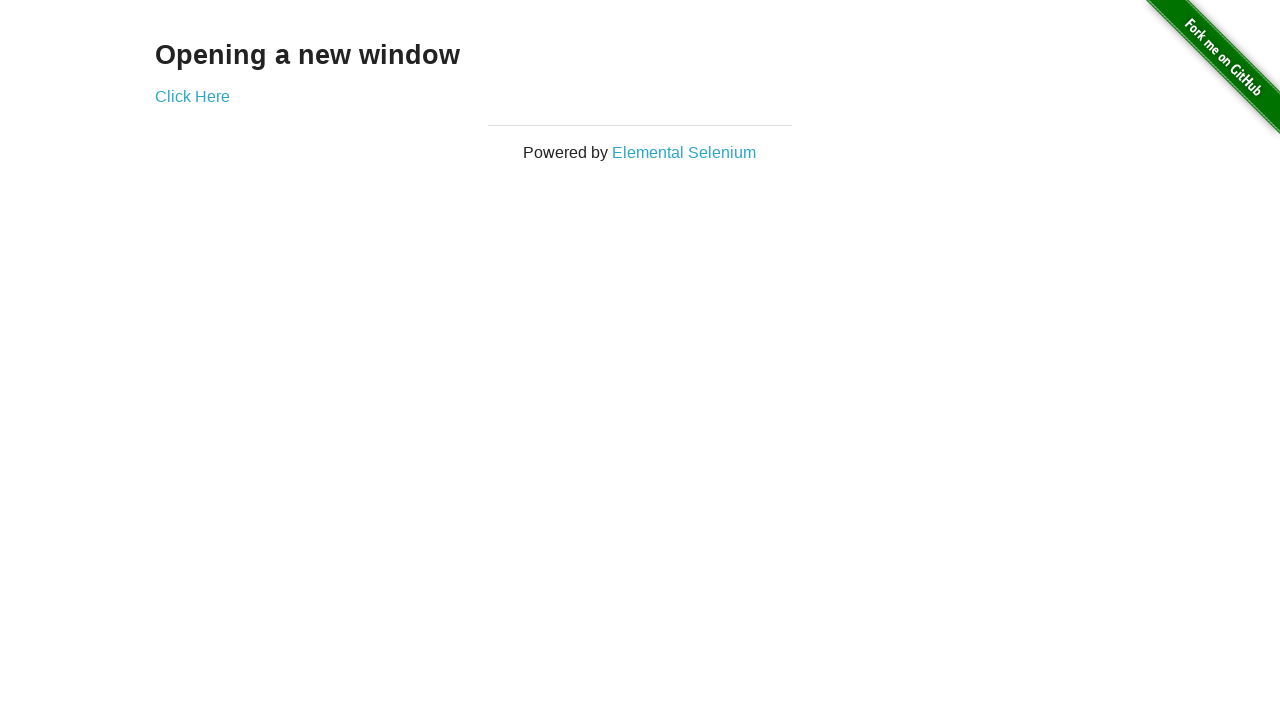

Clicked 'Click Here' link to open new window at (192, 96) on xpath=//a[text()='Click Here']
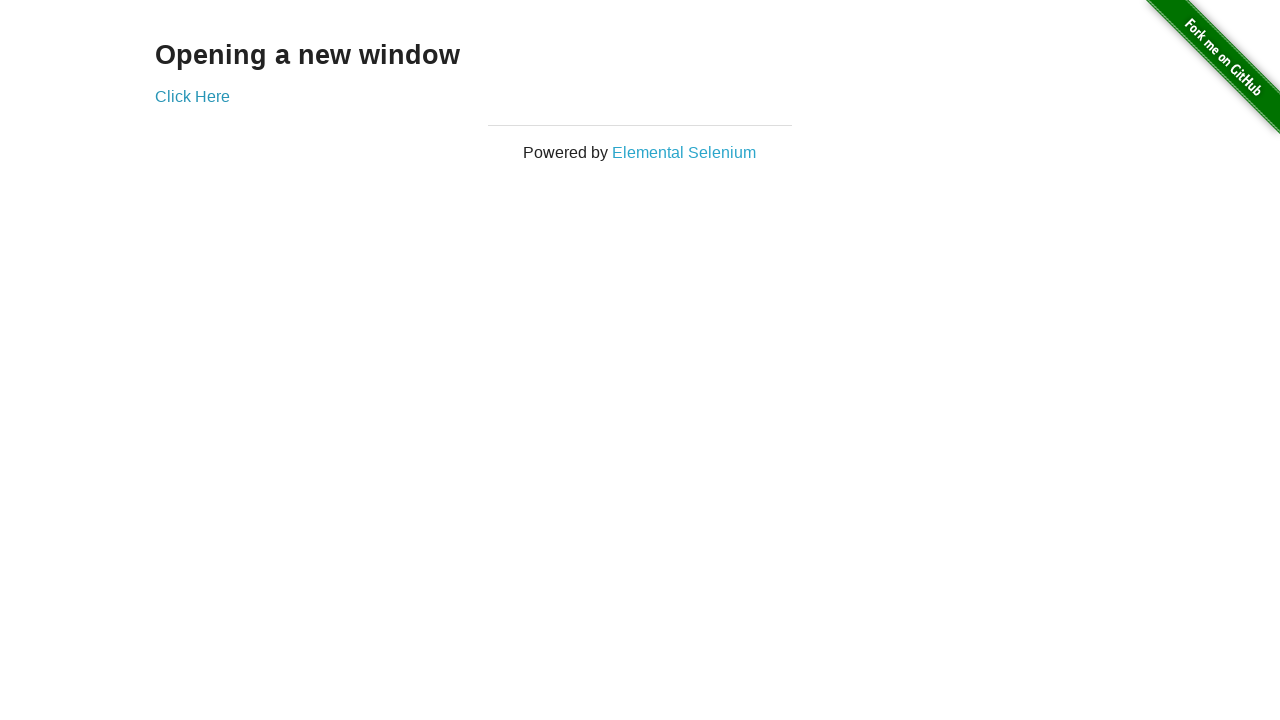

Captured new child window
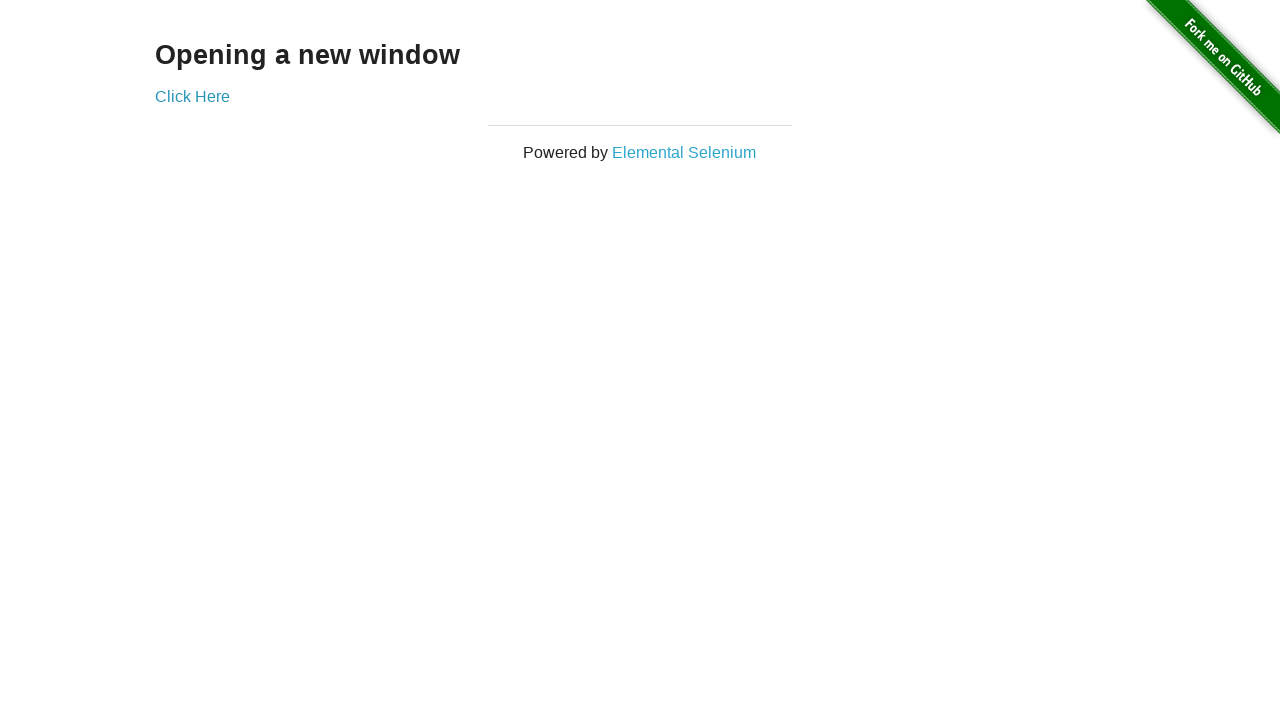

Child window page loaded and selector found
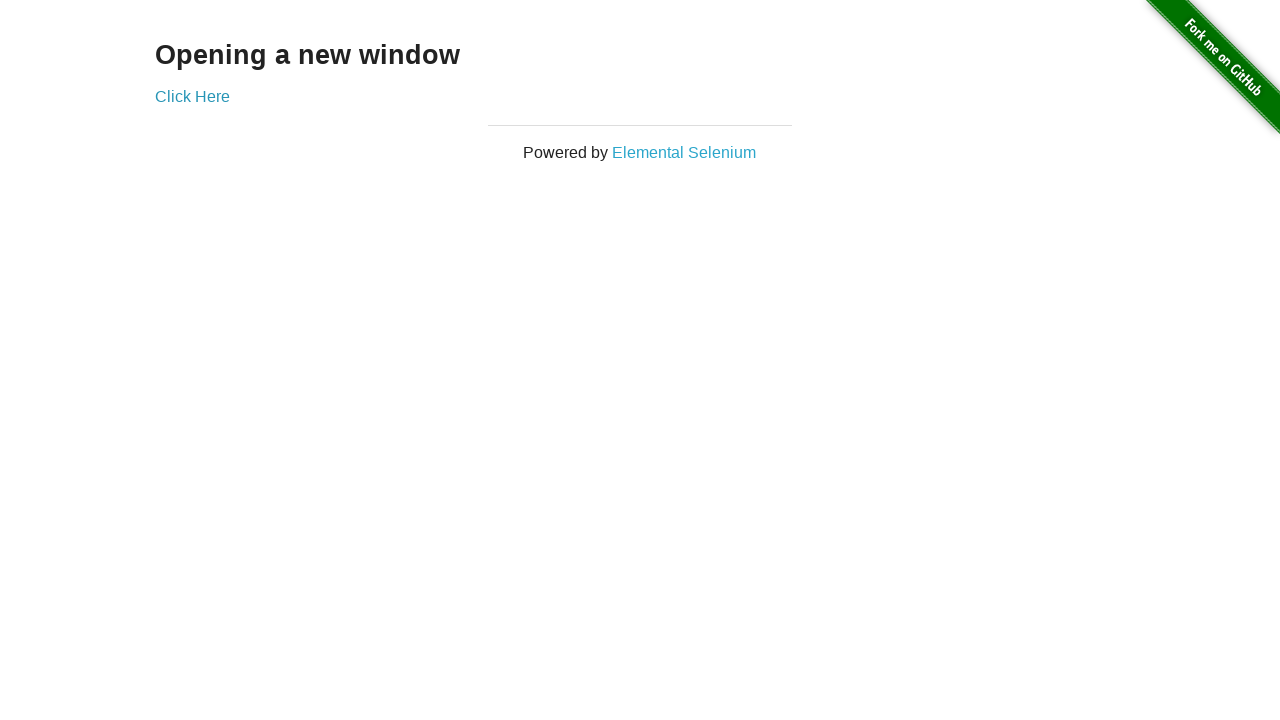

Retrieved child window text: 'New Window'
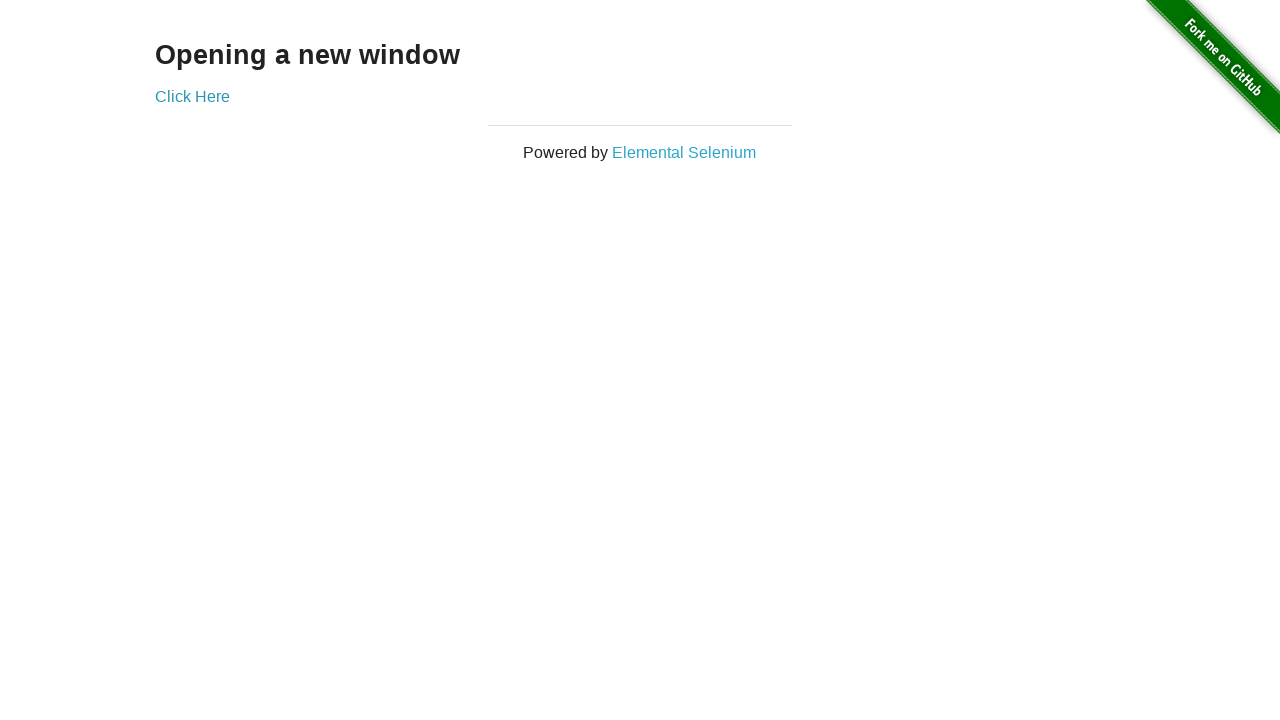

Retrieved parent window text: 'Opening a new window'
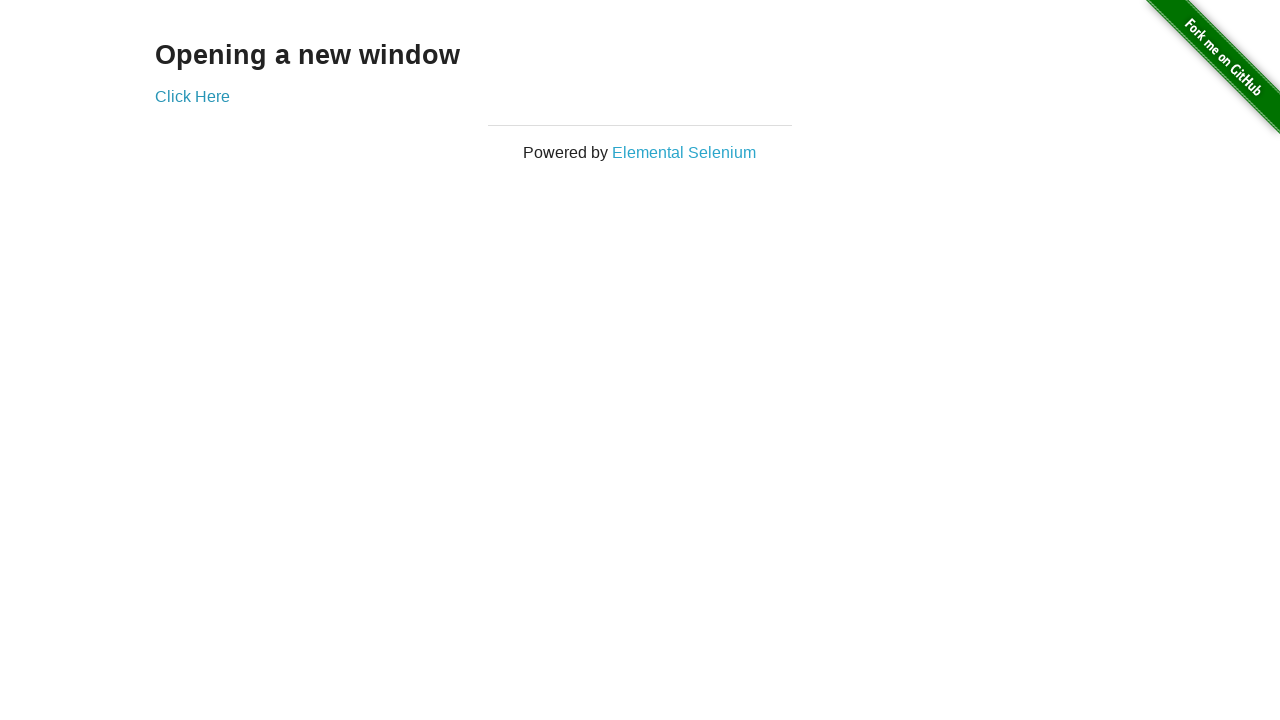

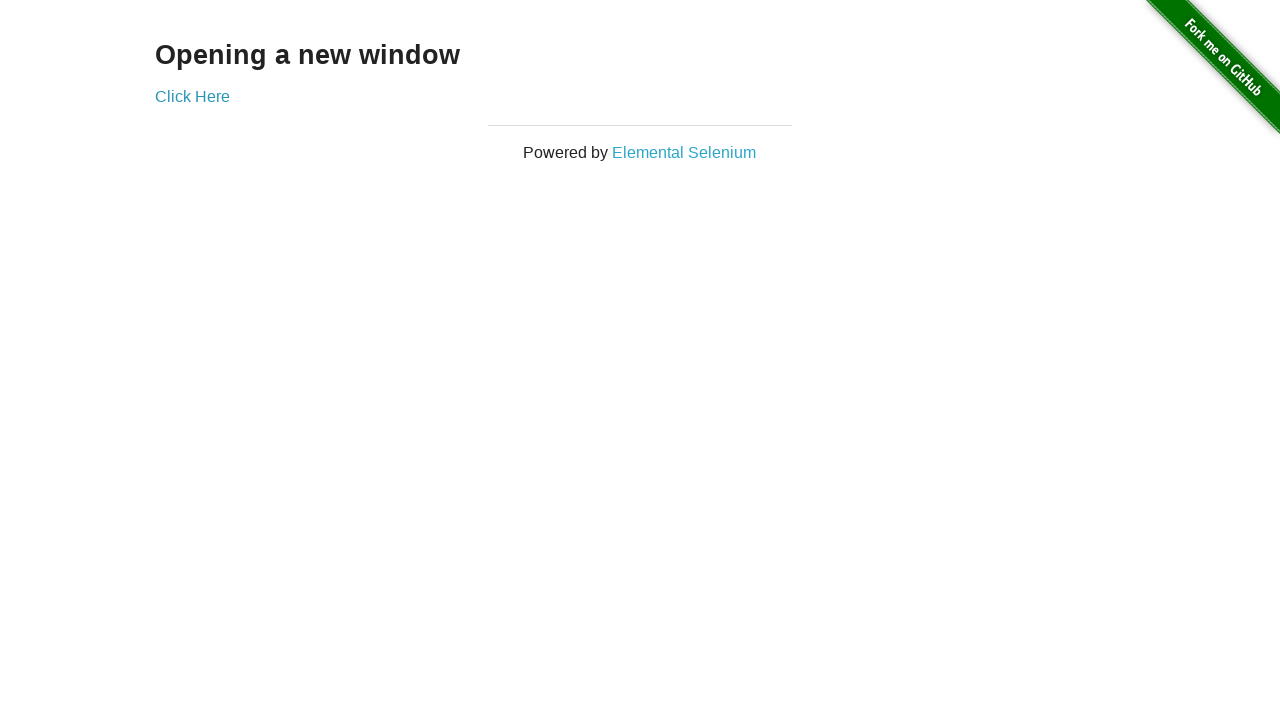